Solves a math problem by extracting a value from an element attribute, calculating the result, and submitting the form with checkbox and radio button selections

Starting URL: http://suninjuly.github.io/get_attribute.html

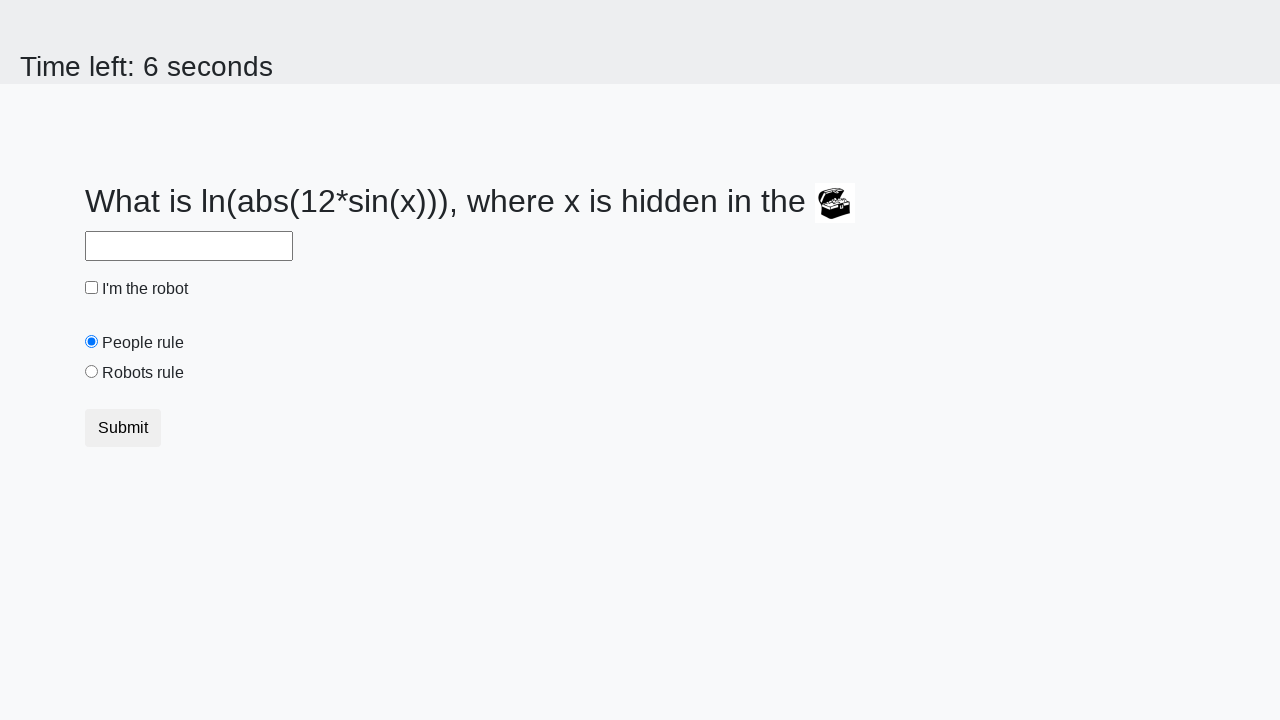

Located the treasure element
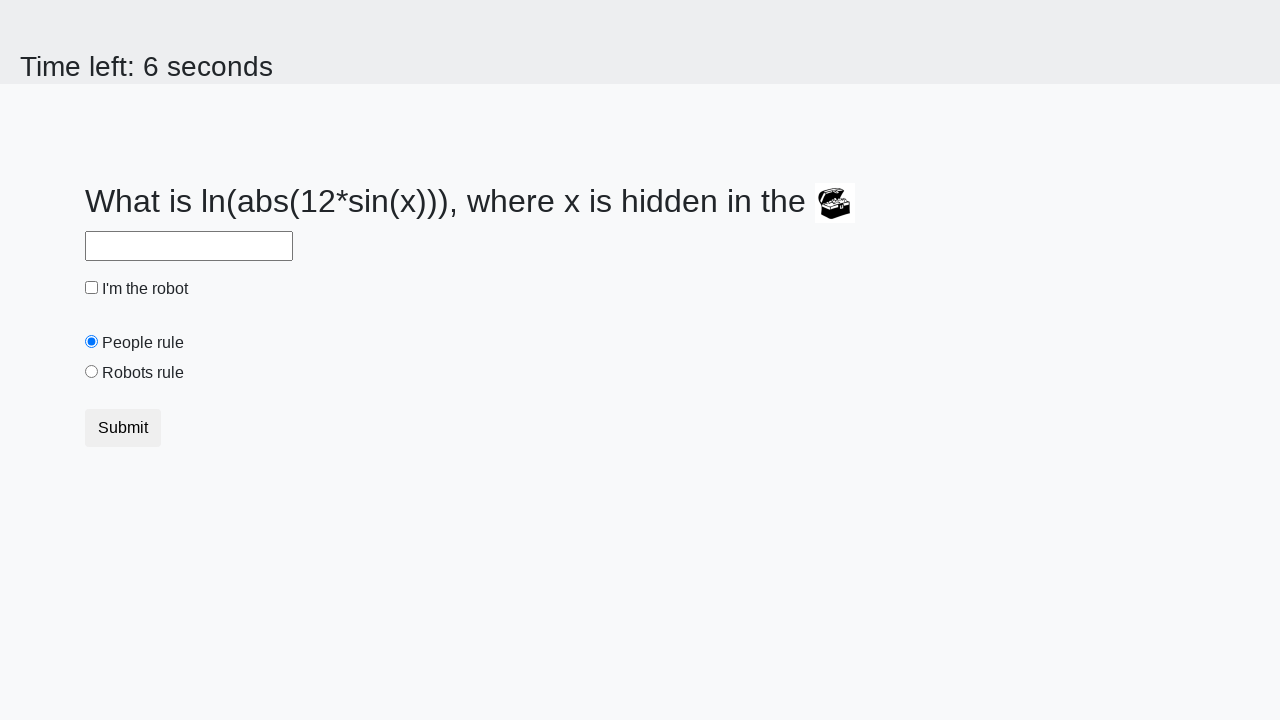

Extracted valuex attribute from treasure element: 715
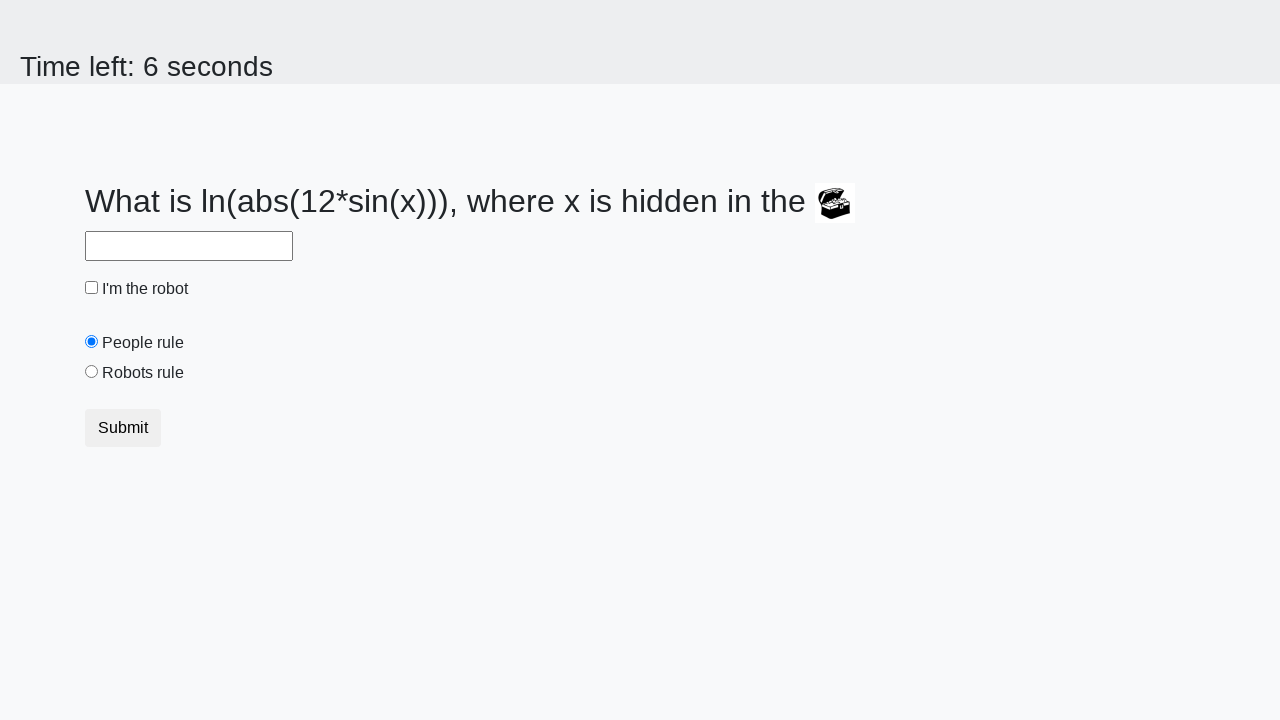

Calculated mathematical result: 2.442945643604887
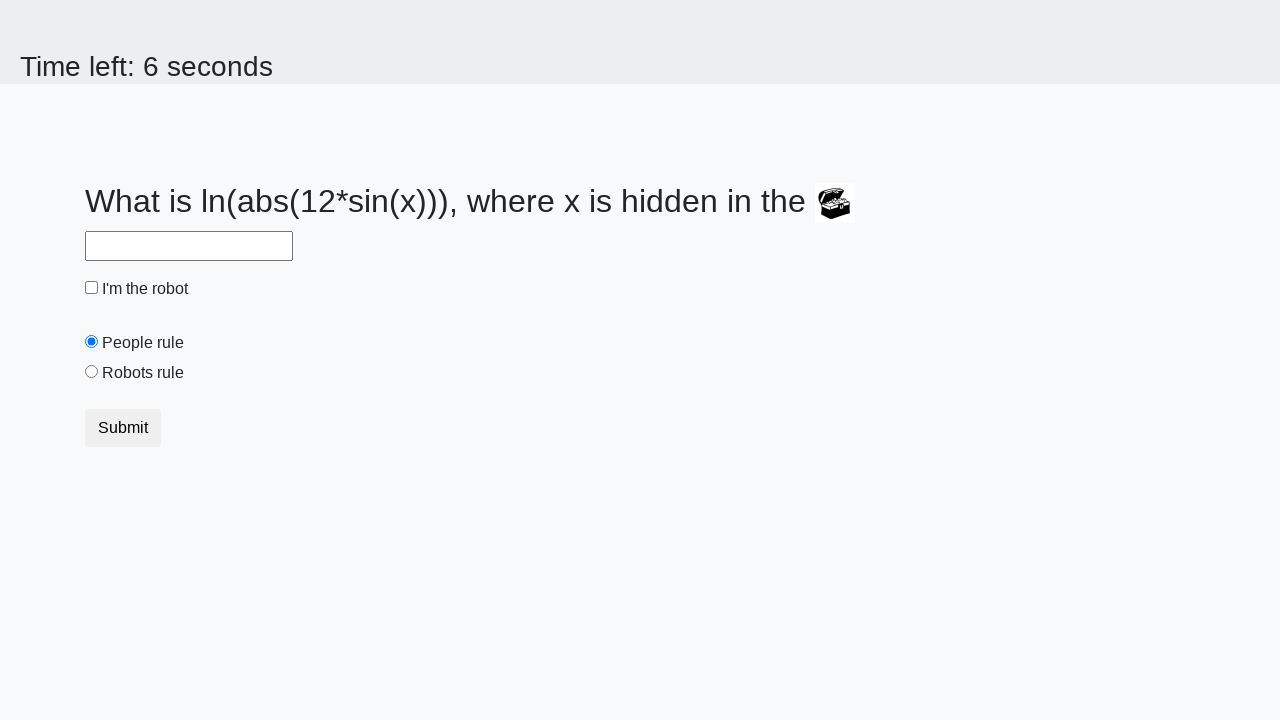

Filled answer field with calculated value: 2.442945643604887 on #answer
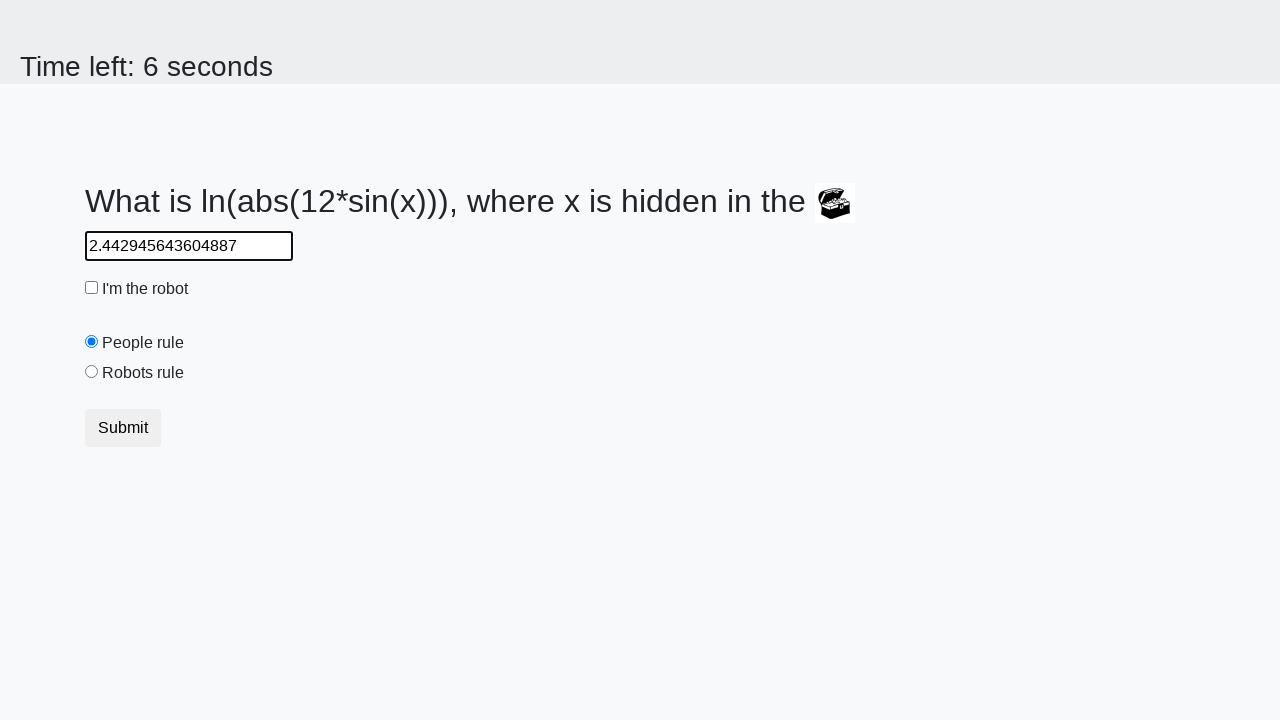

Checked the 'I'm the robot' checkbox at (92, 288) on #robotCheckbox
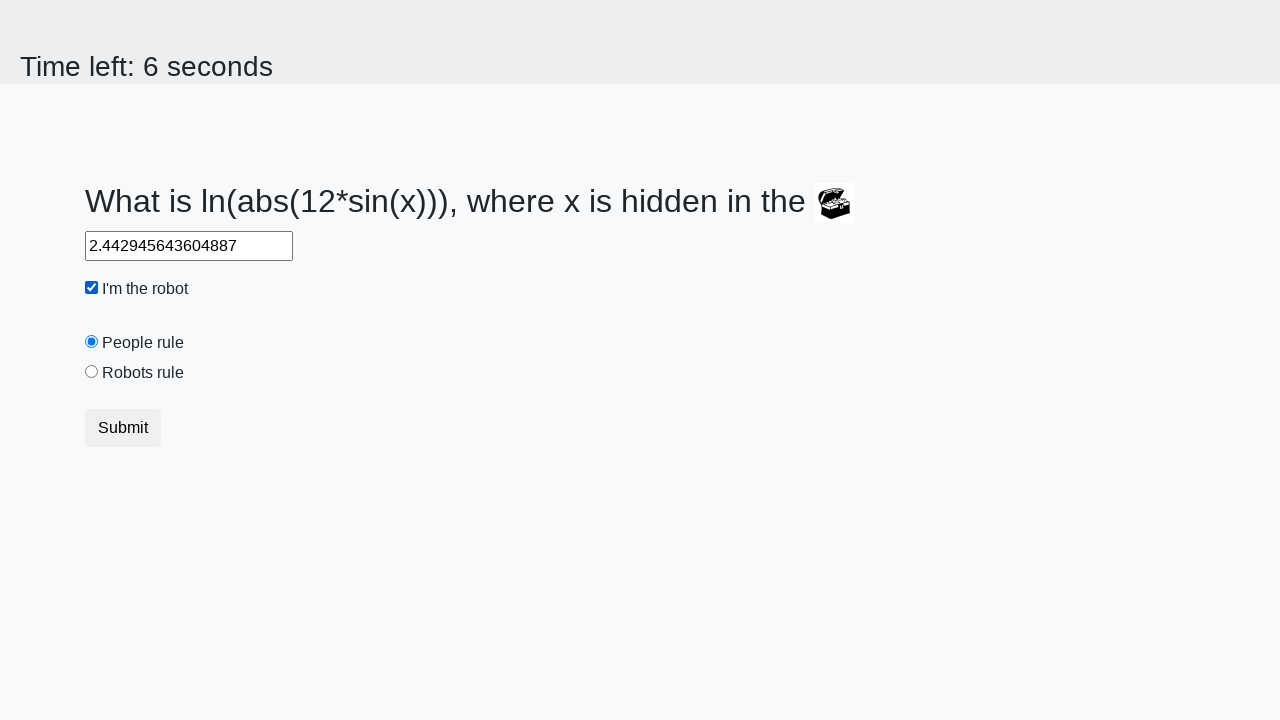

Selected the 'Robots rule!' radio button at (92, 372) on #robotsRule
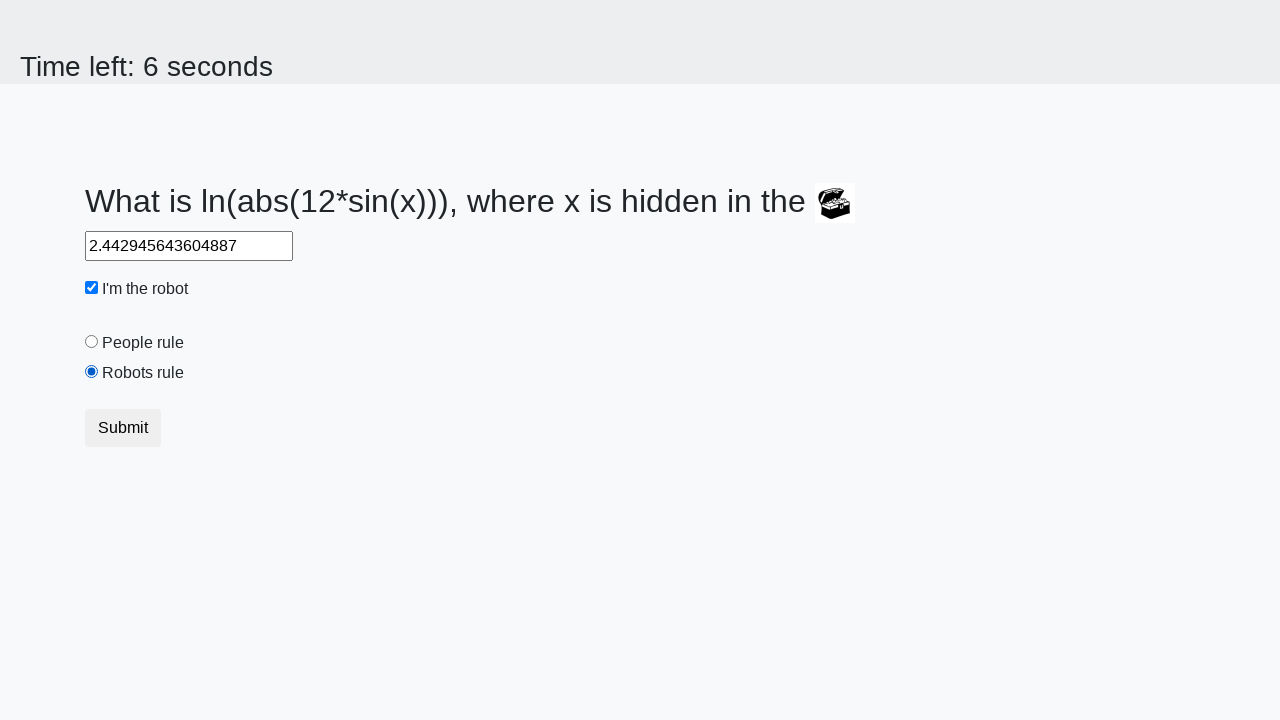

Clicked submit button to submit the form at (123, 428) on button.btn
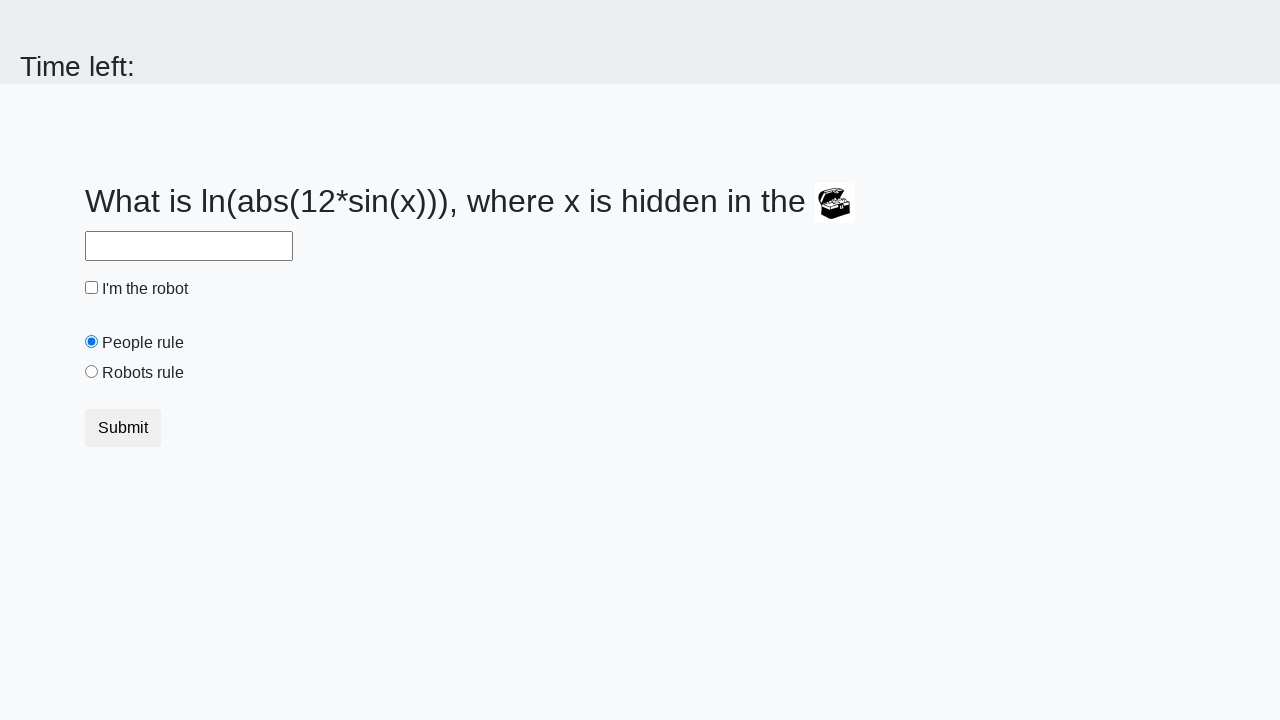

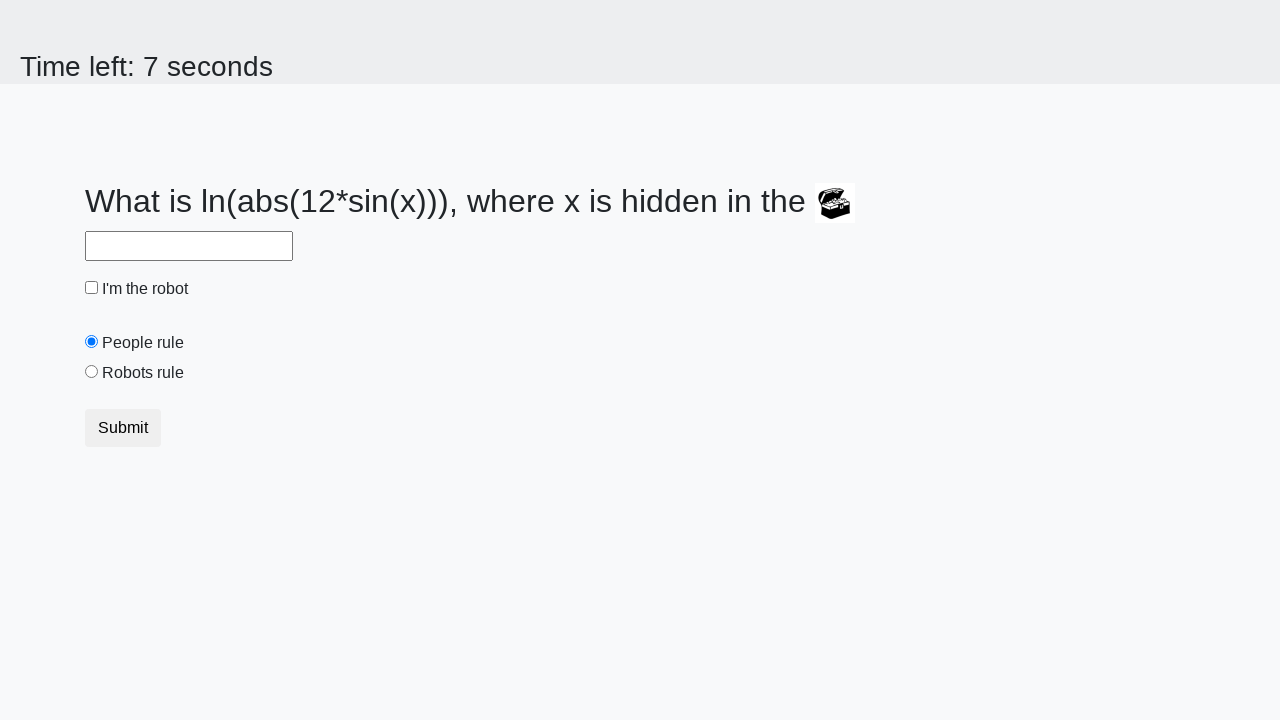